Tests a practice login form on Rahul Shetty Academy by filling username and password fields, clicking the sign-in button, and verifying that an error message is displayed.

Starting URL: https://rahulshettyacademy.com/locatorspractice

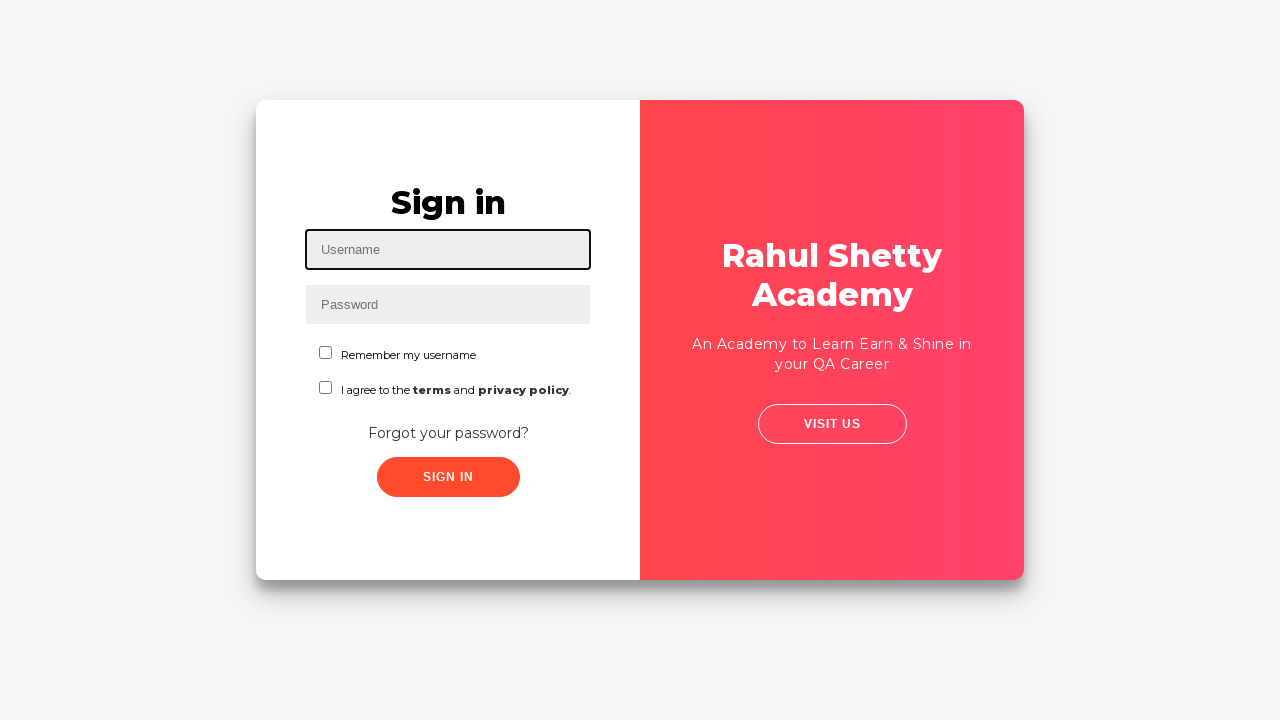

Filled username field with 'Shobha' on #inputUsername
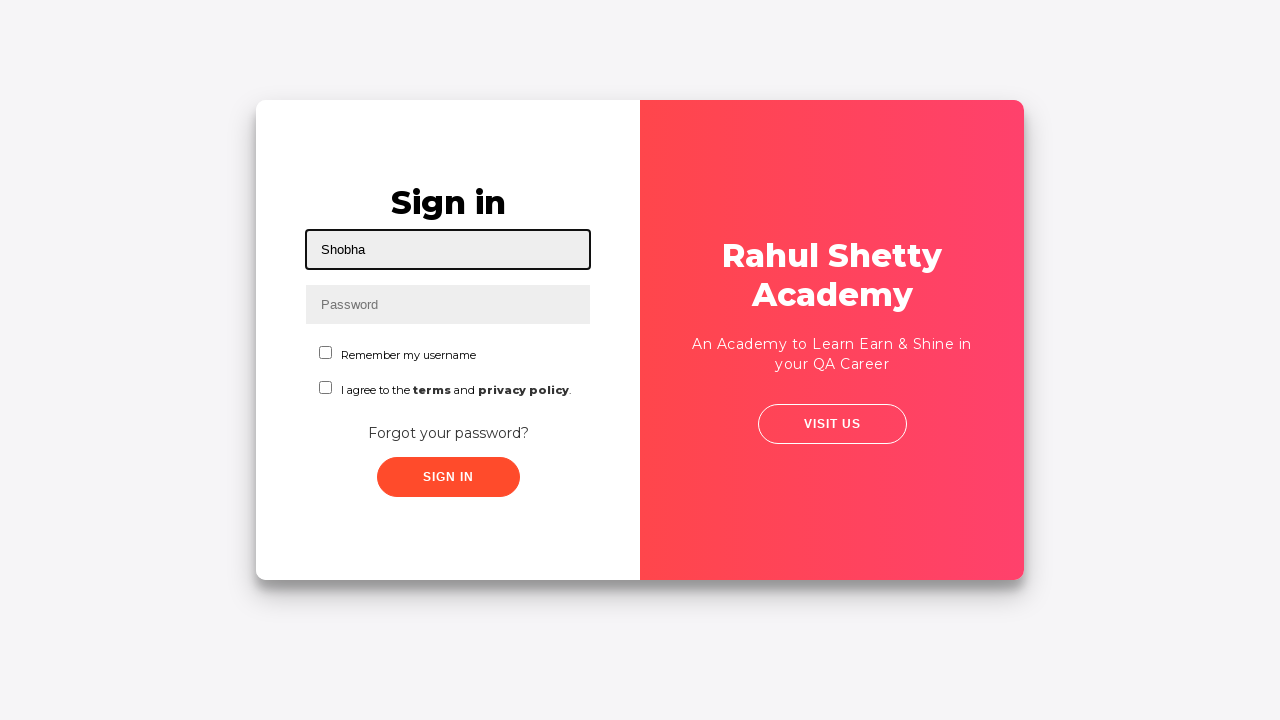

Filled password field with 'admin' on input[name='inputPassword']
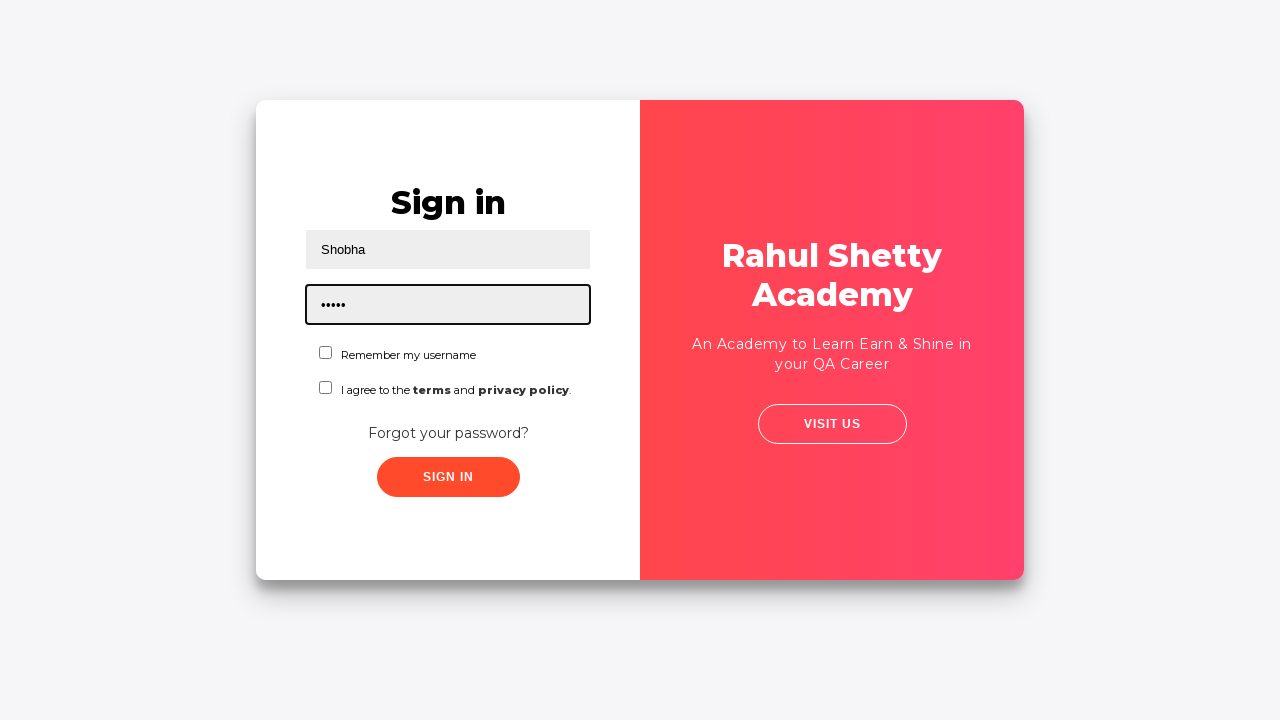

Clicked sign in button at (448, 477) on .signInBtn
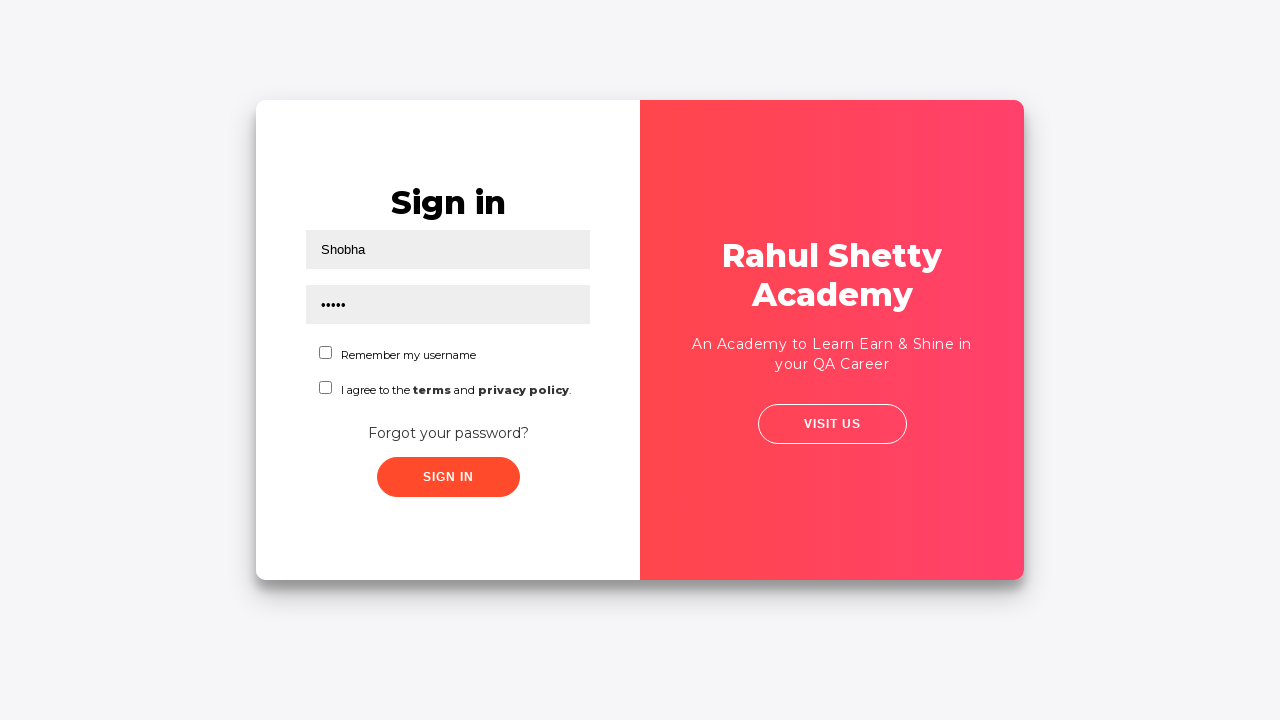

Error message appeared
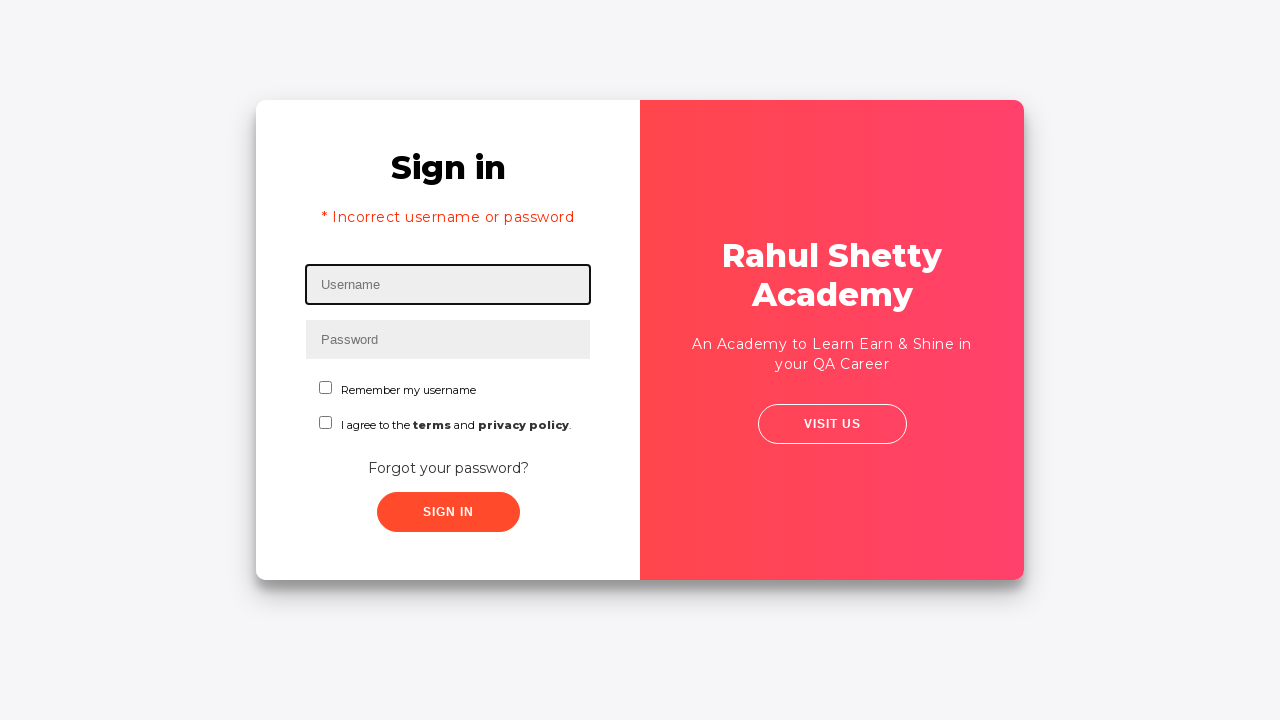

Retrieved error message: '* Incorrect username or password '
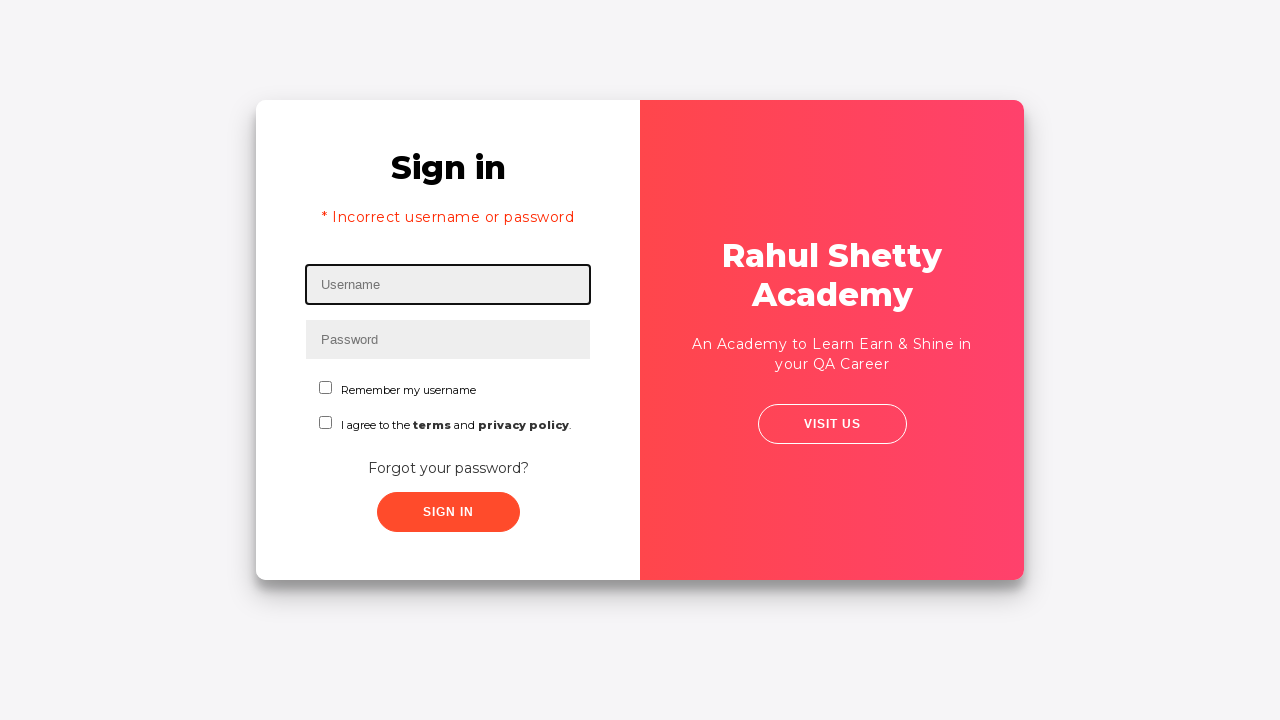

Printed error message to console
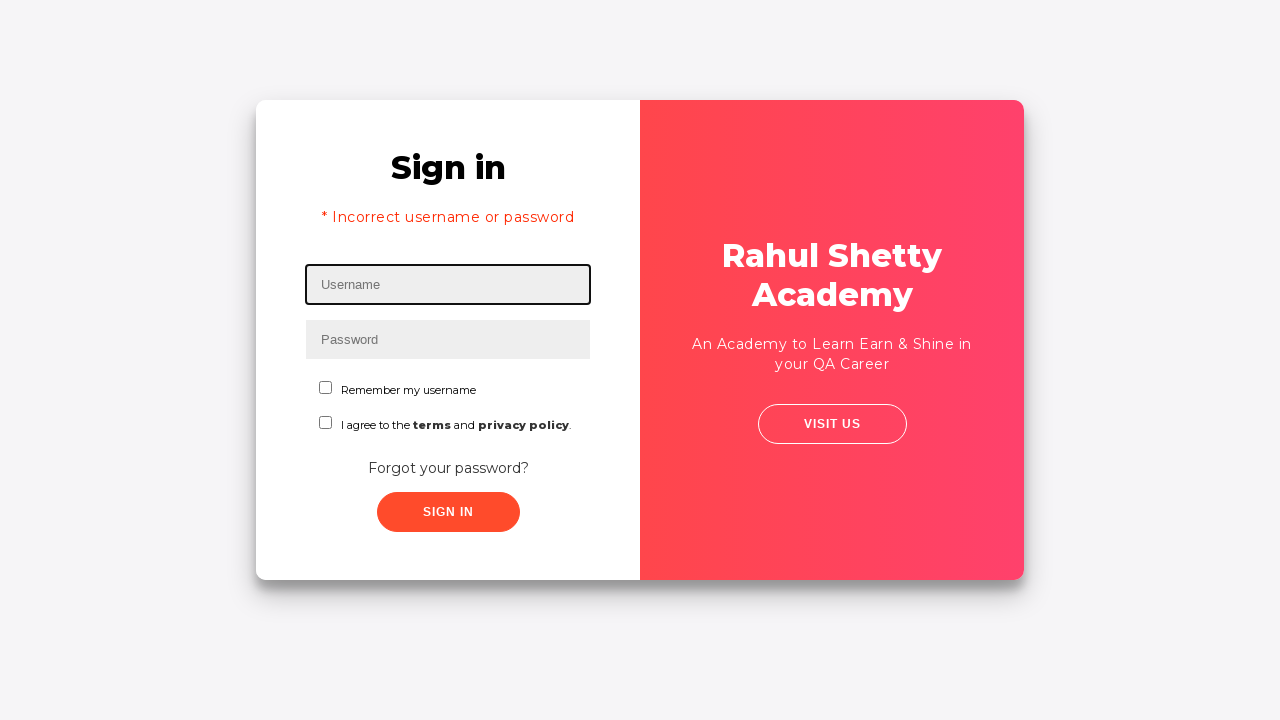

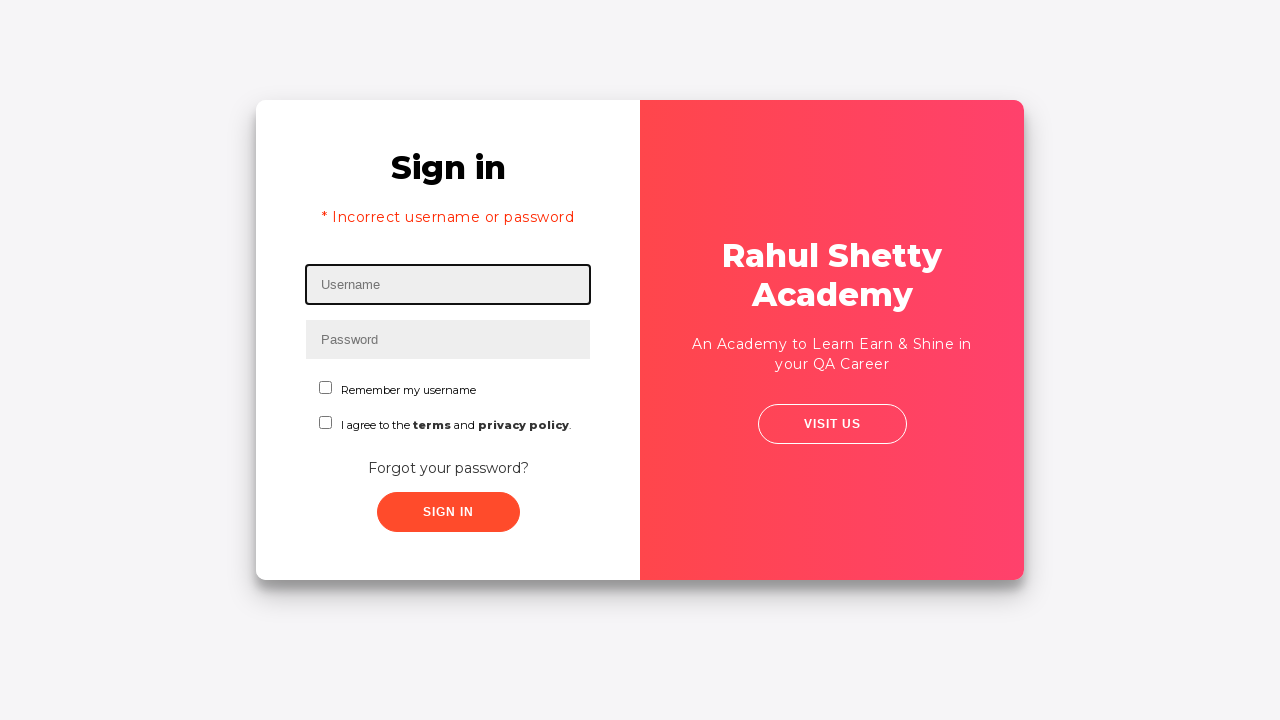